Tests that clicking Clear completed removes completed items from the list.

Starting URL: https://demo.playwright.dev/todomvc

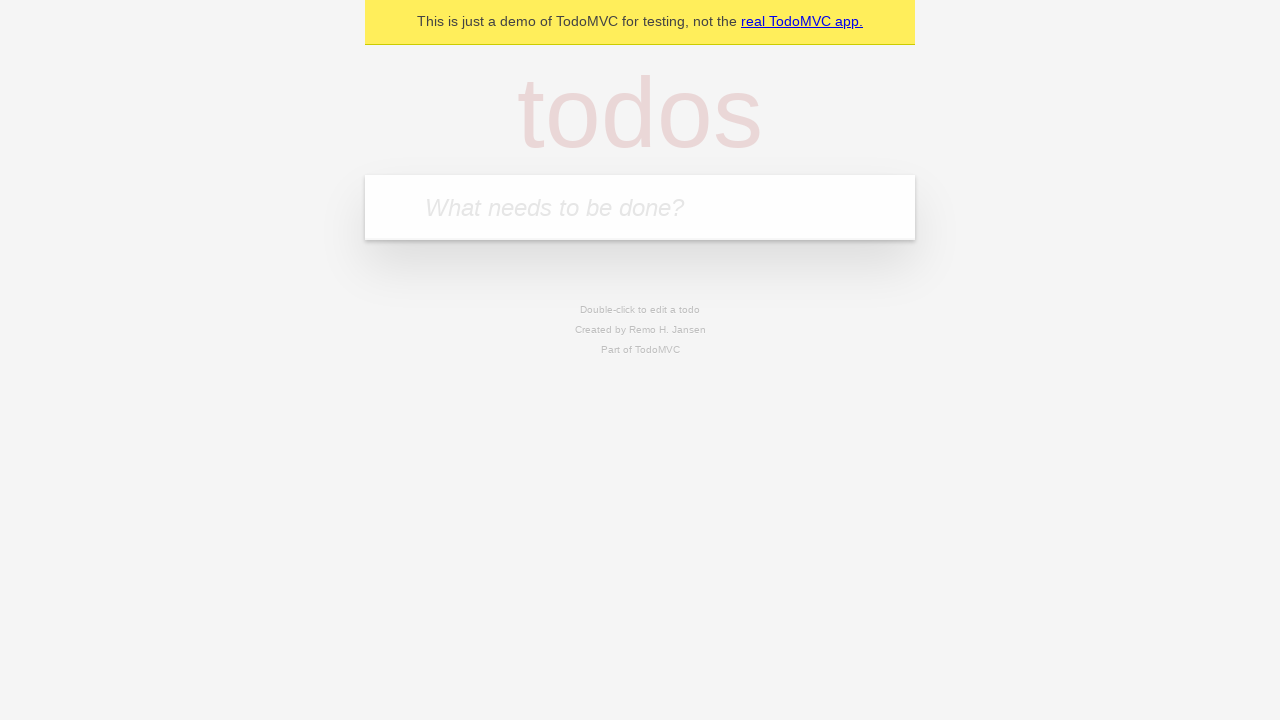

Filled todo input with 'buy some cheese' on internal:attr=[placeholder="What needs to be done?"i]
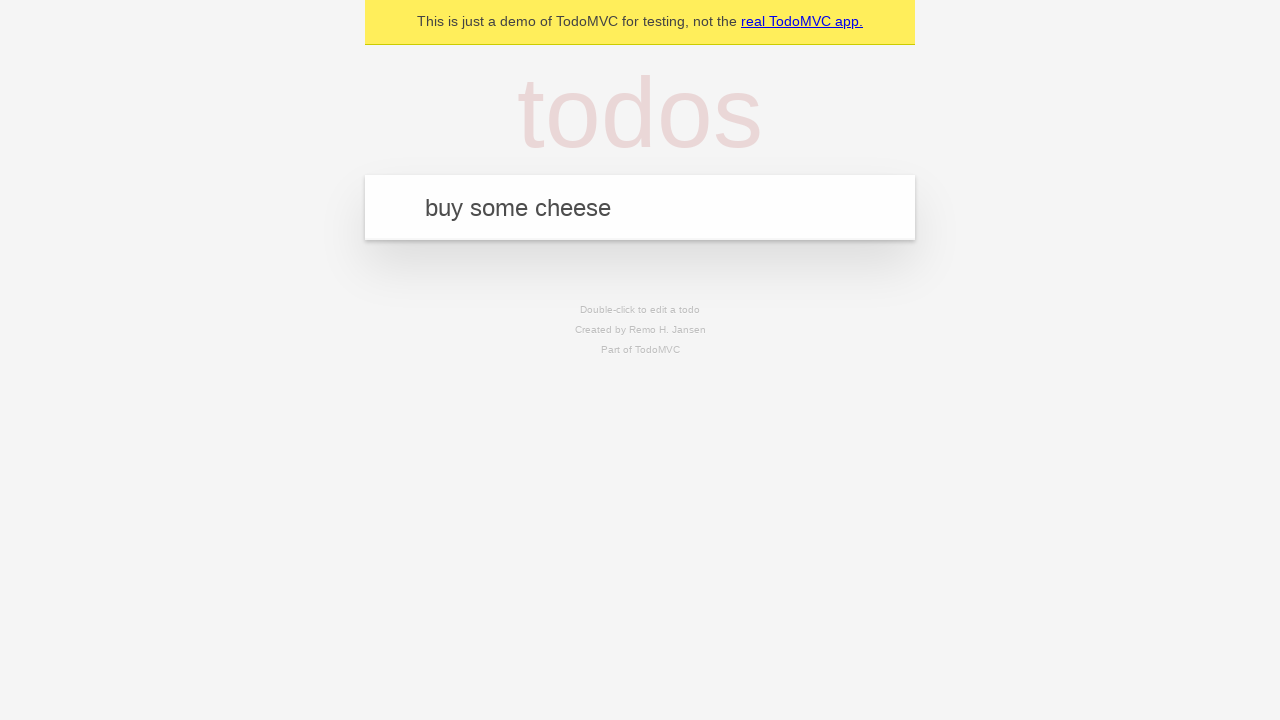

Pressed Enter to add 'buy some cheese' to the todo list on internal:attr=[placeholder="What needs to be done?"i]
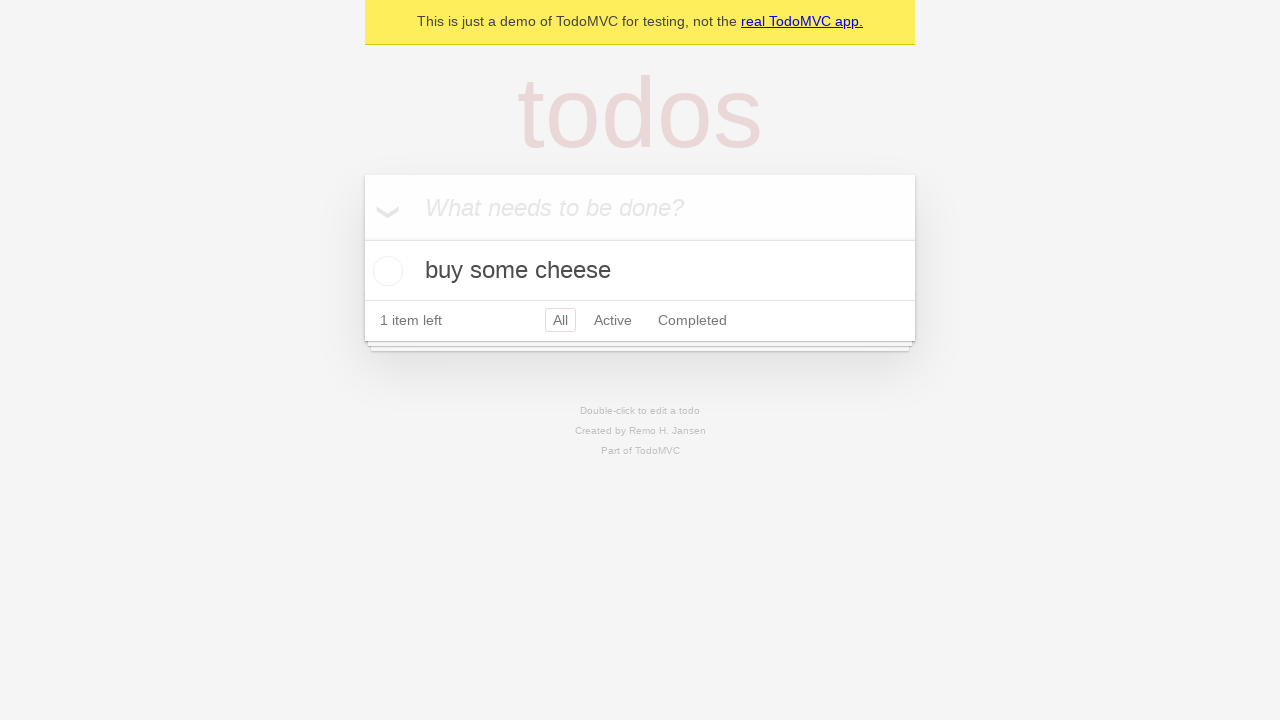

Filled todo input with 'feed the cat' on internal:attr=[placeholder="What needs to be done?"i]
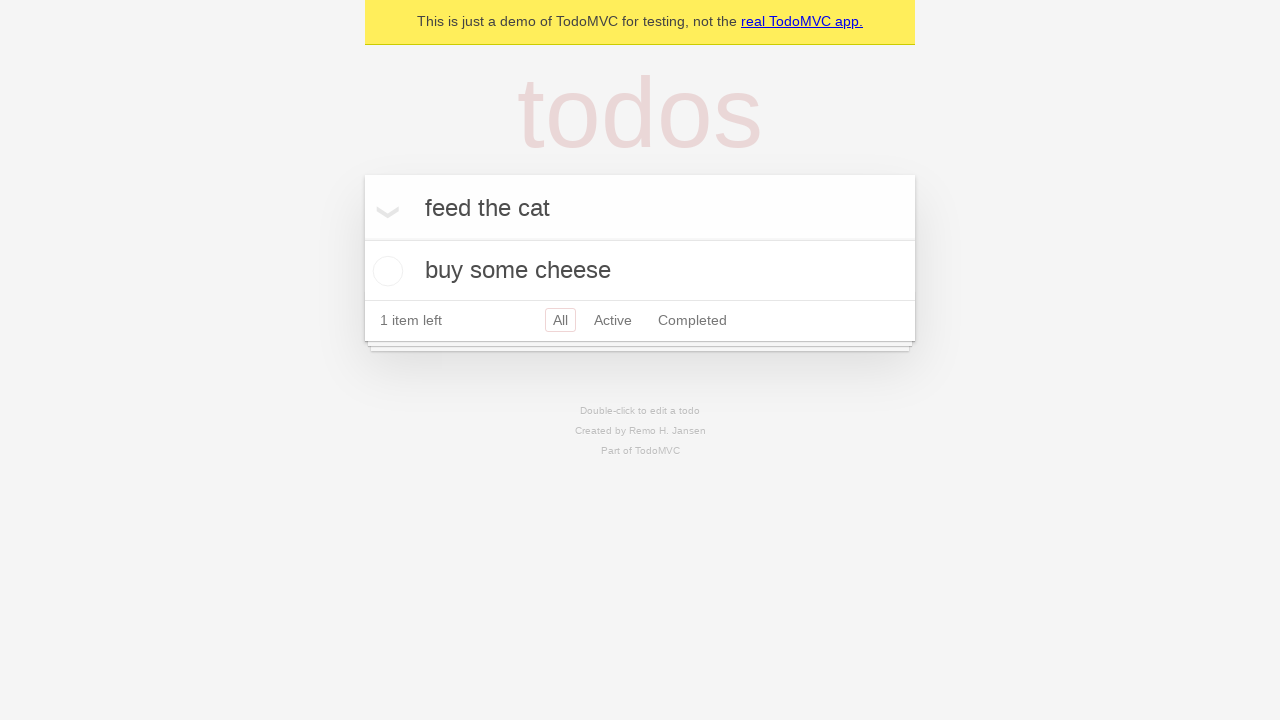

Pressed Enter to add 'feed the cat' to the todo list on internal:attr=[placeholder="What needs to be done?"i]
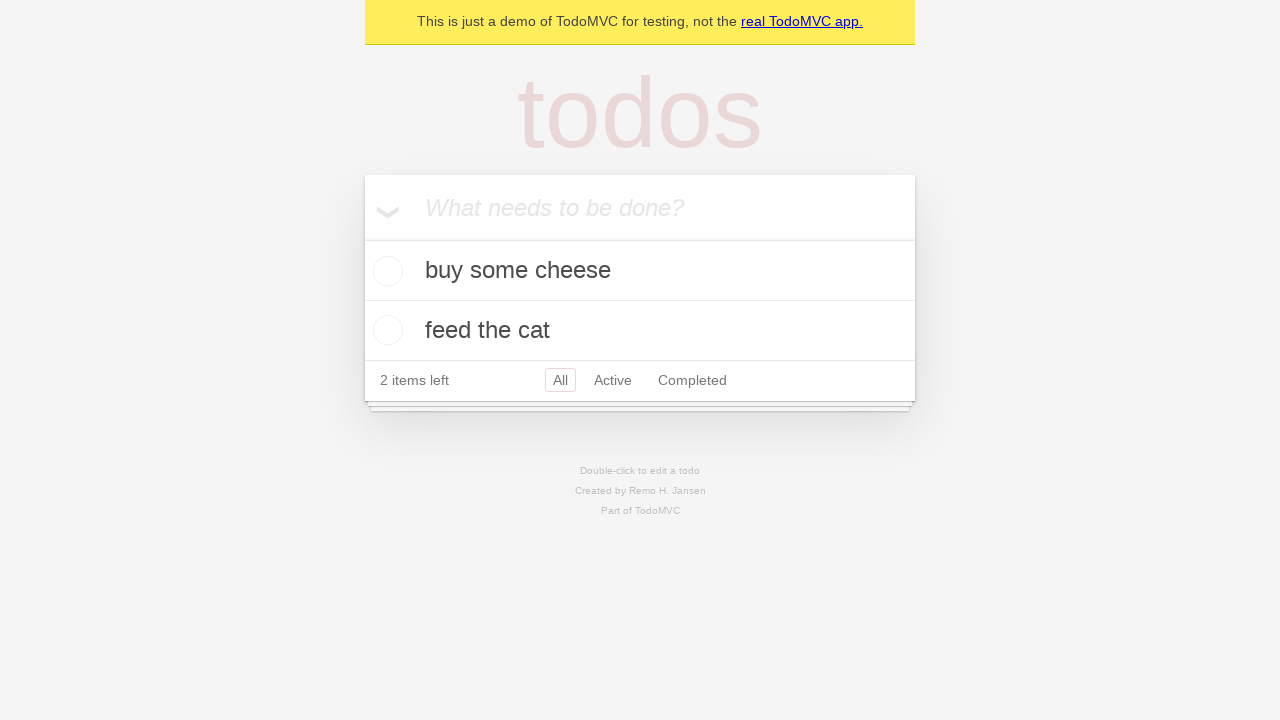

Filled todo input with 'book a doctors appointment' on internal:attr=[placeholder="What needs to be done?"i]
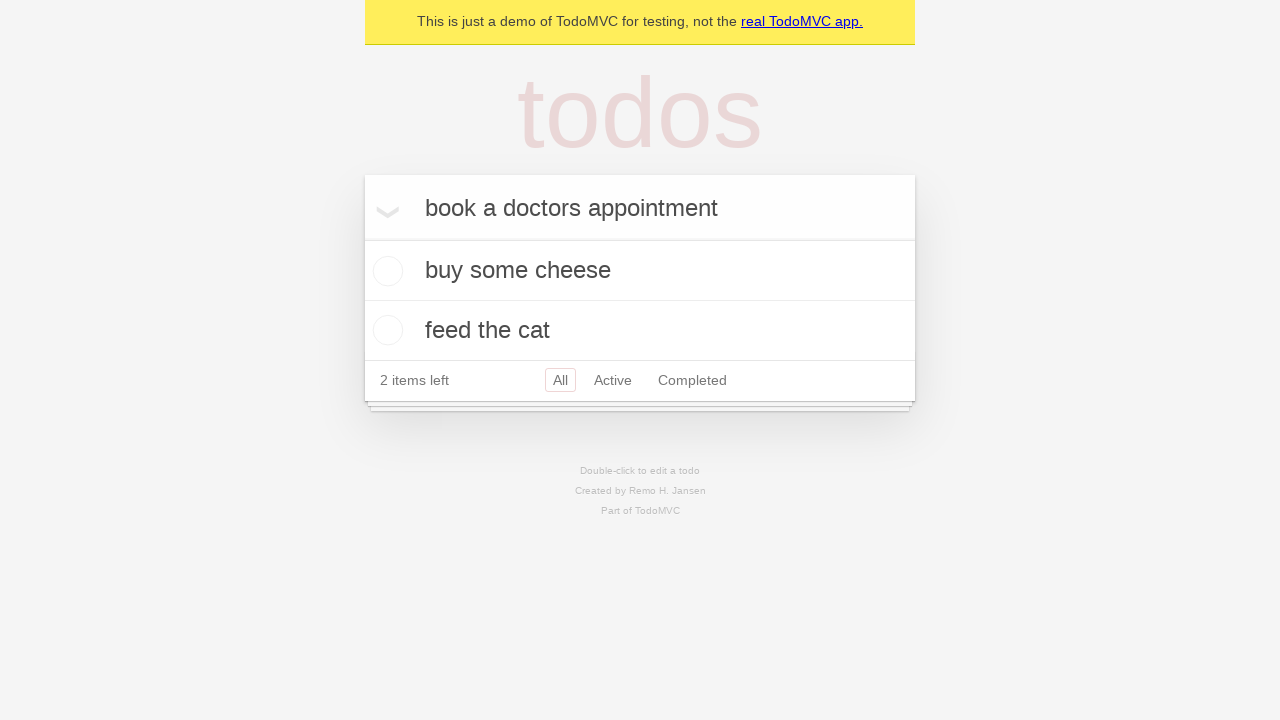

Pressed Enter to add 'book a doctors appointment' to the todo list on internal:attr=[placeholder="What needs to be done?"i]
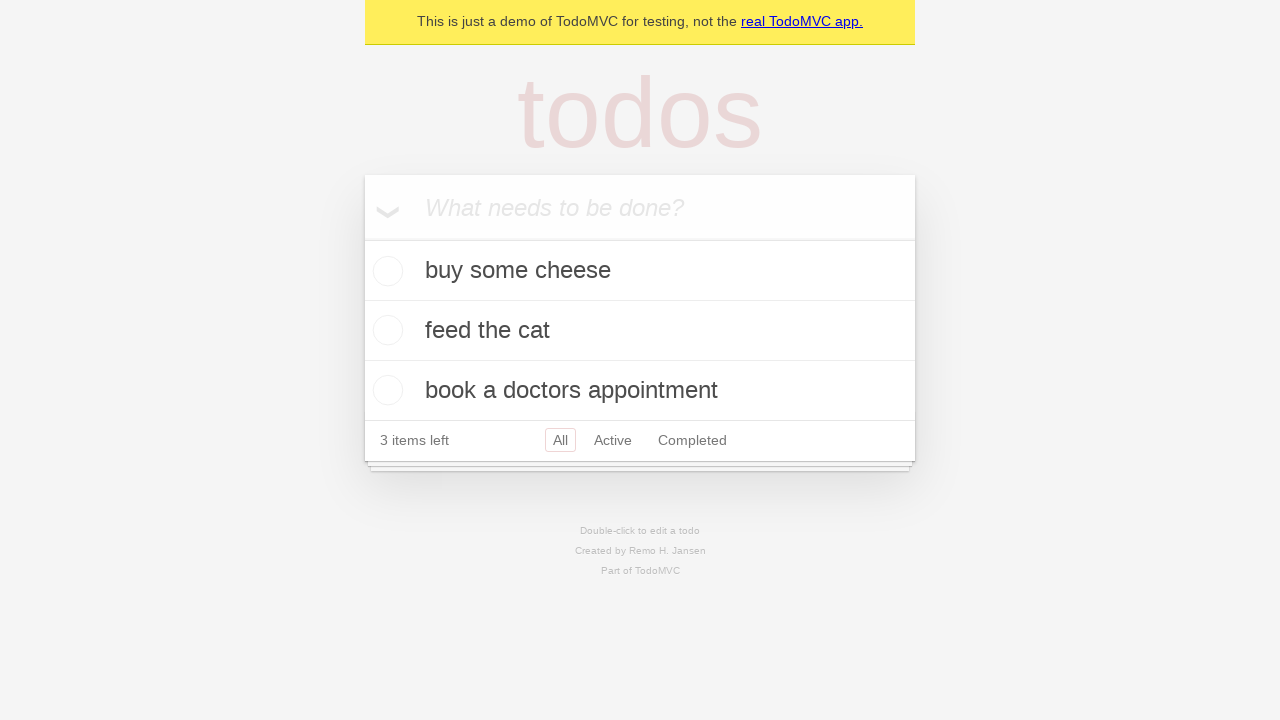

Waited for third todo item to be visible
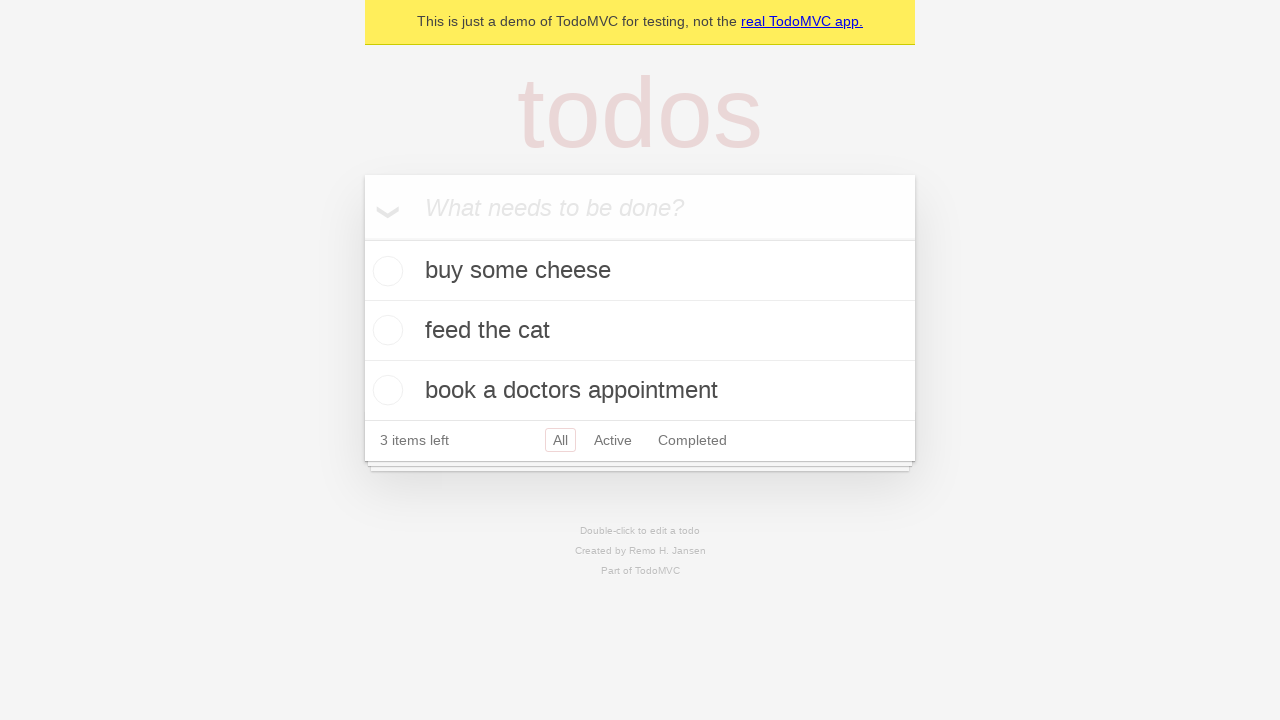

Checked the second todo item as completed at (385, 330) on [data-testid='todo-item'] >> nth=1 >> internal:role=checkbox
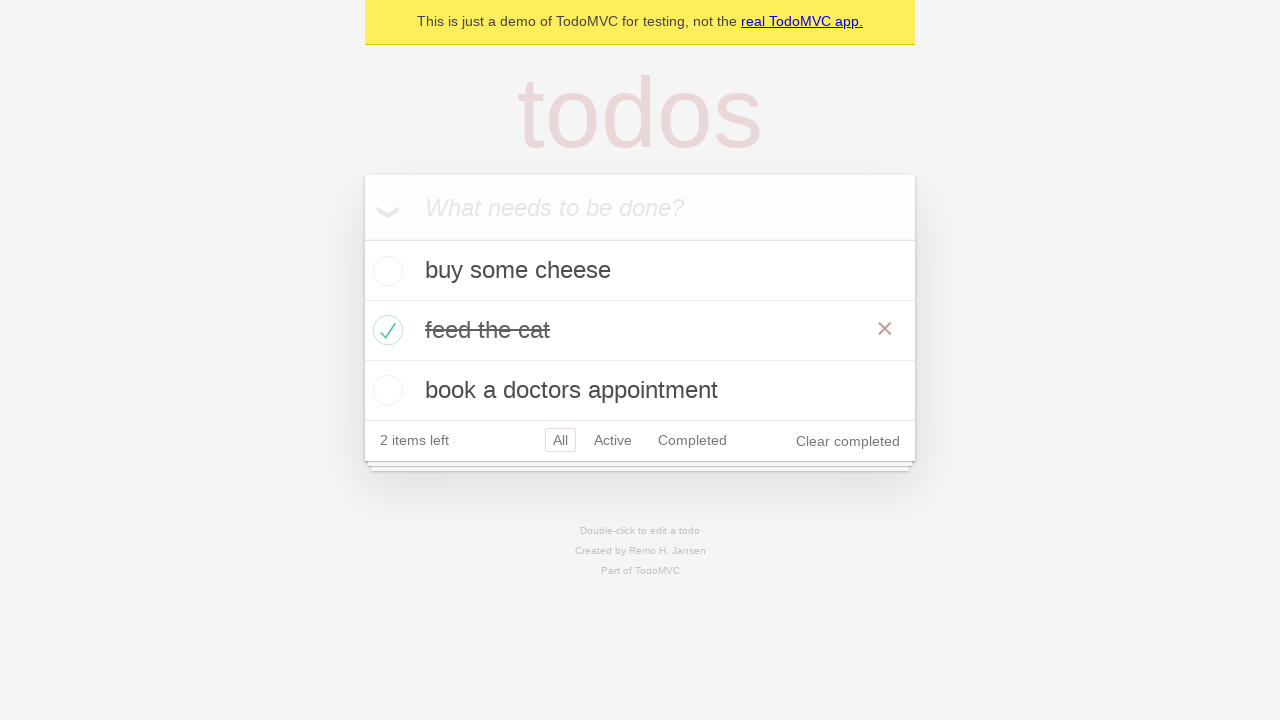

Clicked 'Clear completed' button to remove completed items at (848, 441) on internal:role=button[name="Clear completed"i]
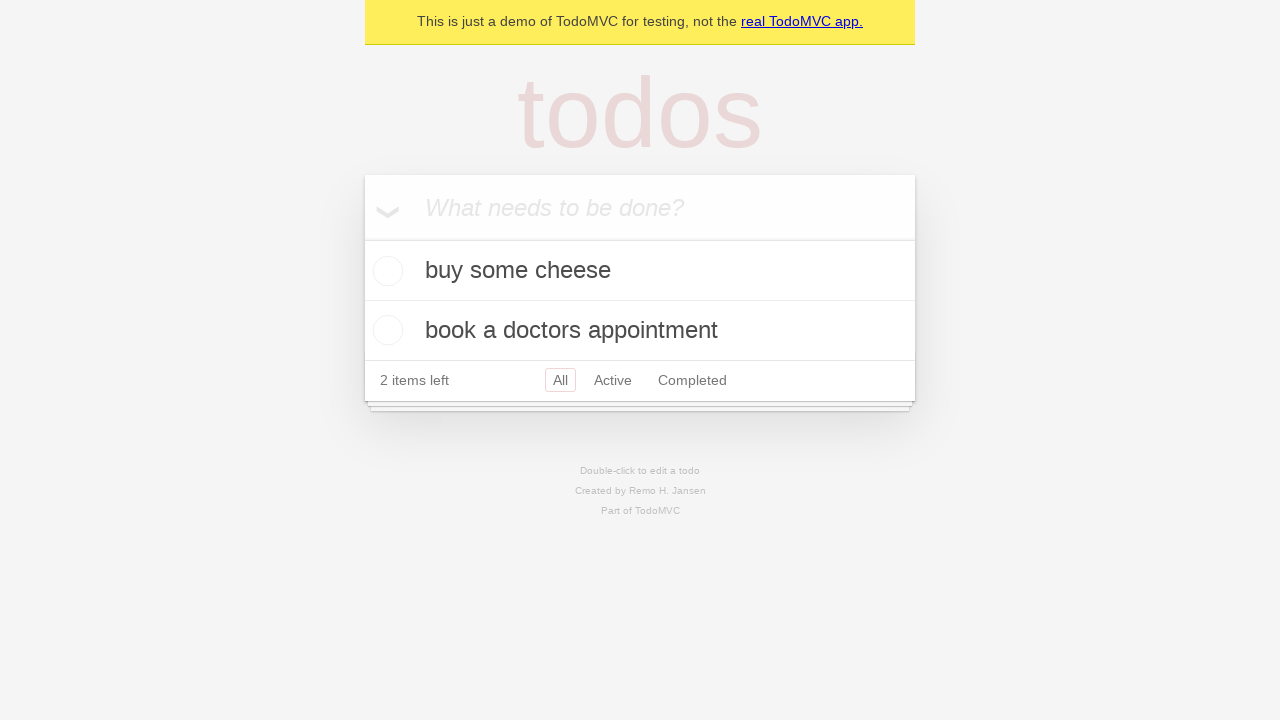

Waited for completed item to be removed from the list
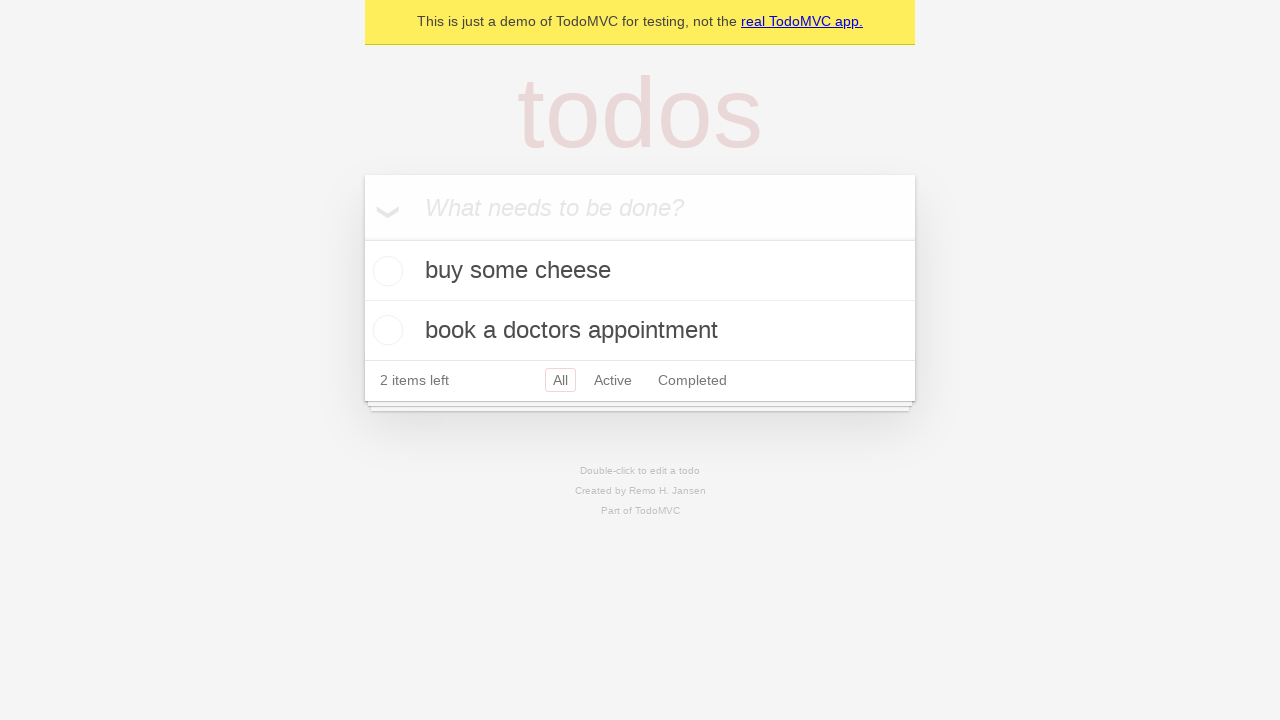

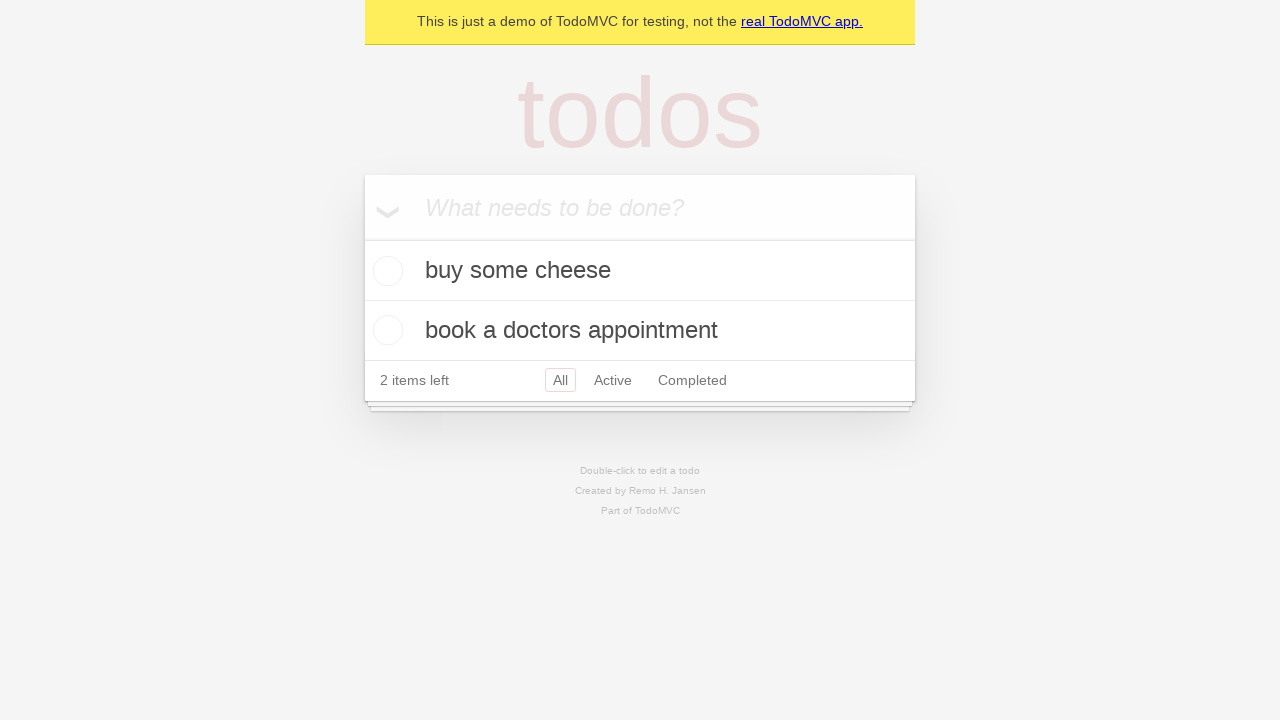